Tests keyboard key press functionality by sending the SPACE key to an input element and verifying the result text displays the correct key pressed.

Starting URL: http://the-internet.herokuapp.com/key_presses

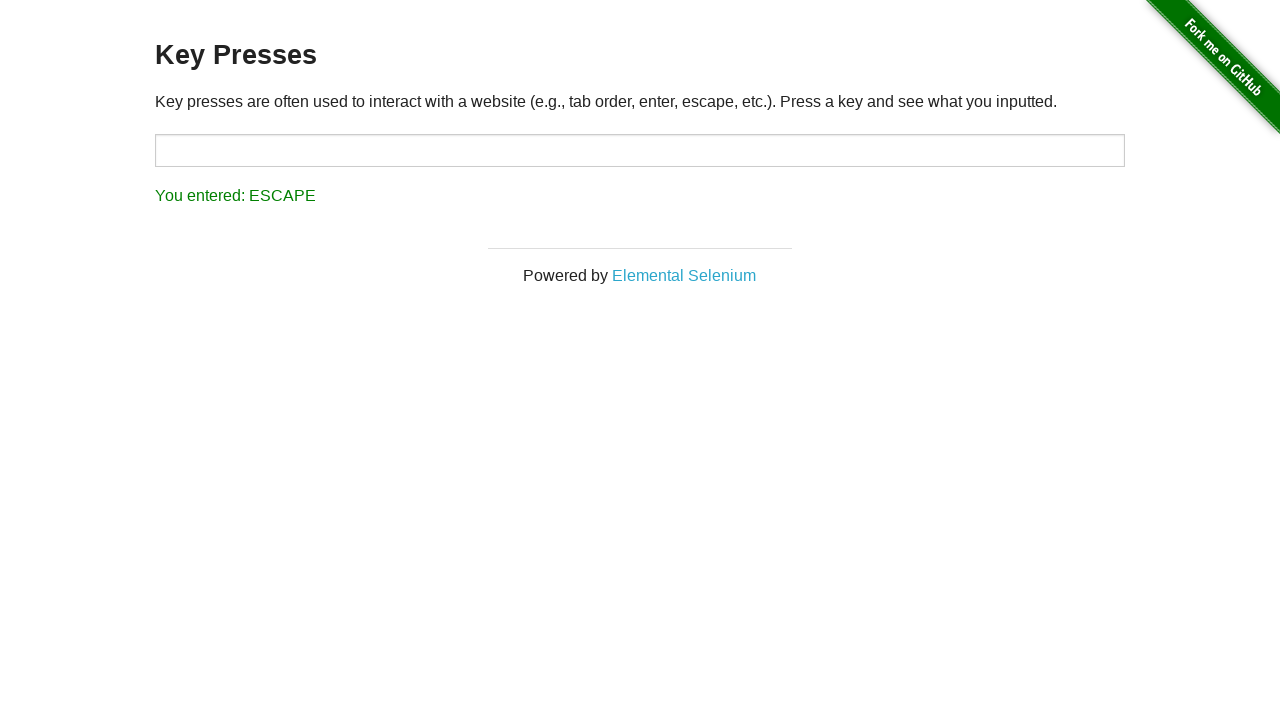

Pressed SPACE key on target input element on #target
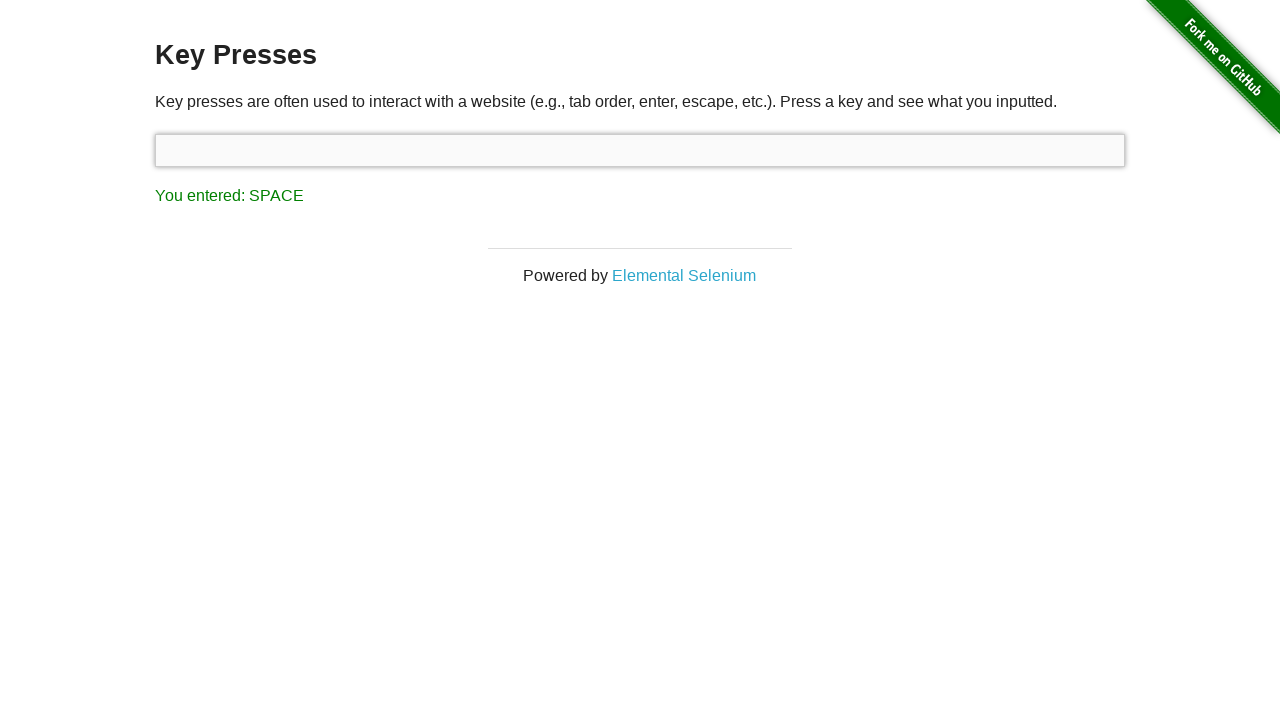

Result element appeared after SPACE key press
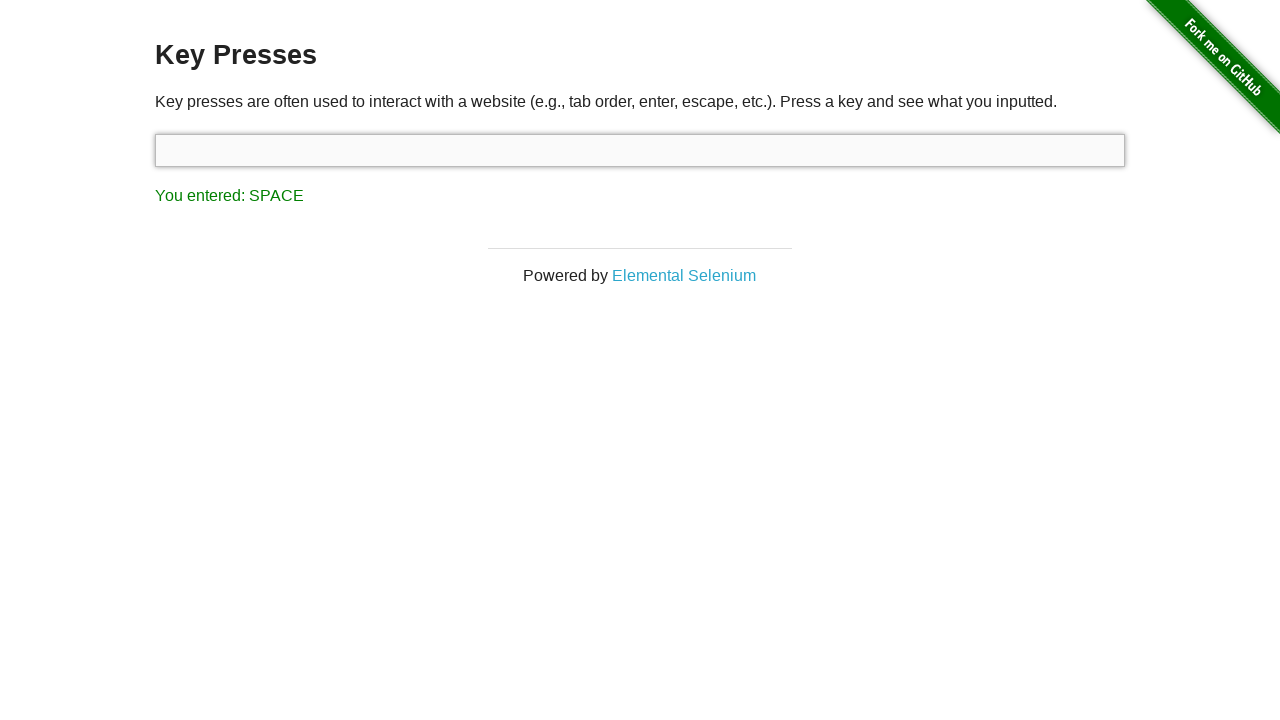

Retrieved result text content
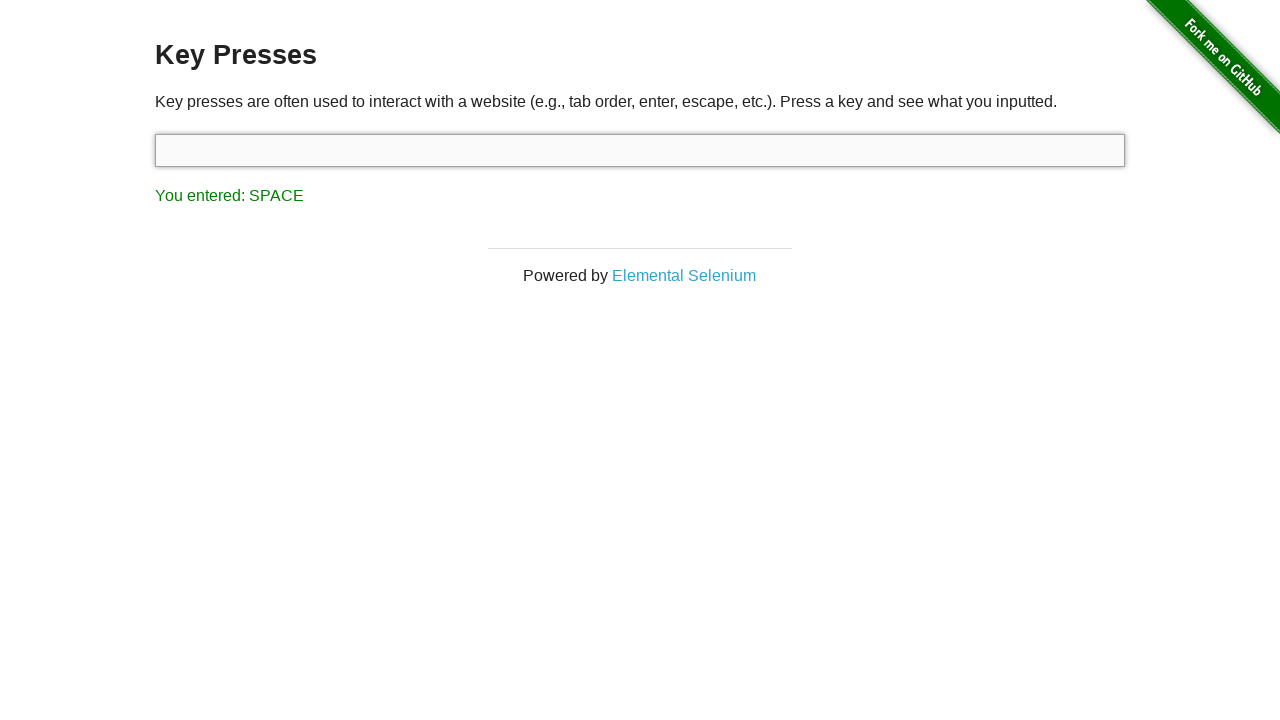

Verified result text displays 'You entered: SPACE' as expected
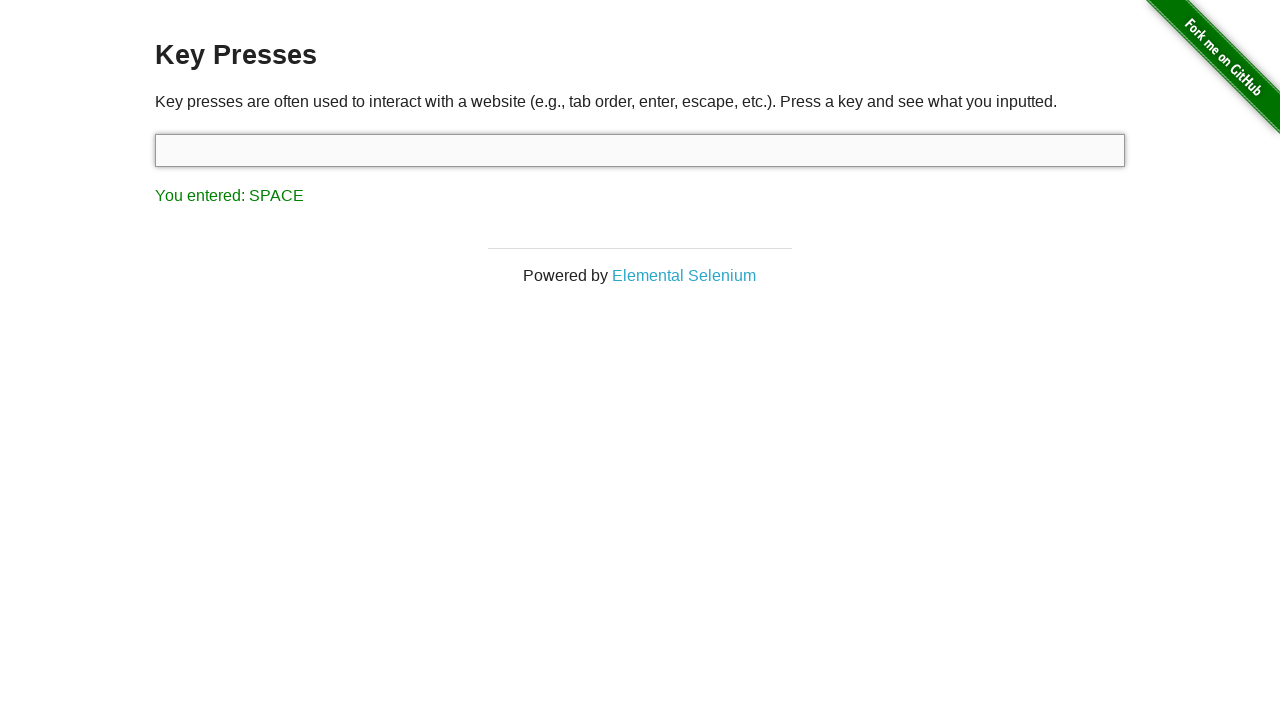

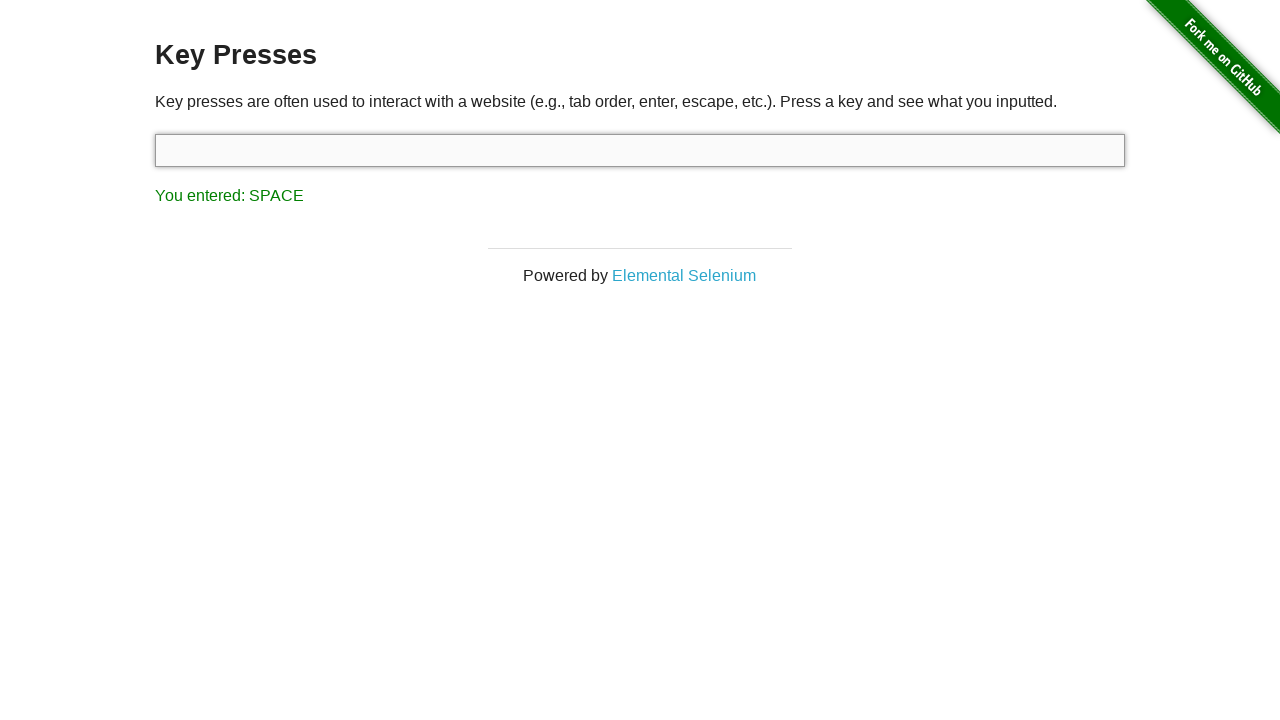